Tests prompt dialog handling by clicking a button that triggers a prompt, entering a name, and verifying the result message

Starting URL: https://testautomationpractice.blogspot.com/

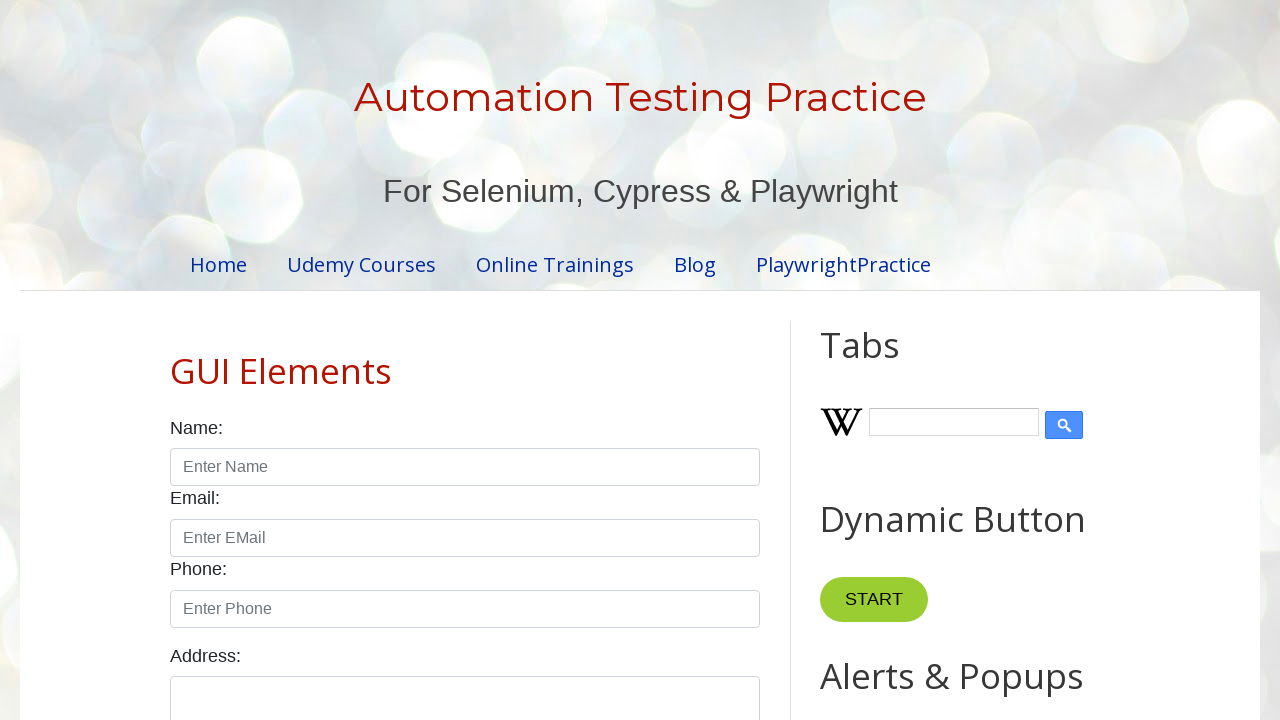

Set up dialog handler to accept prompt with 'John Doe'
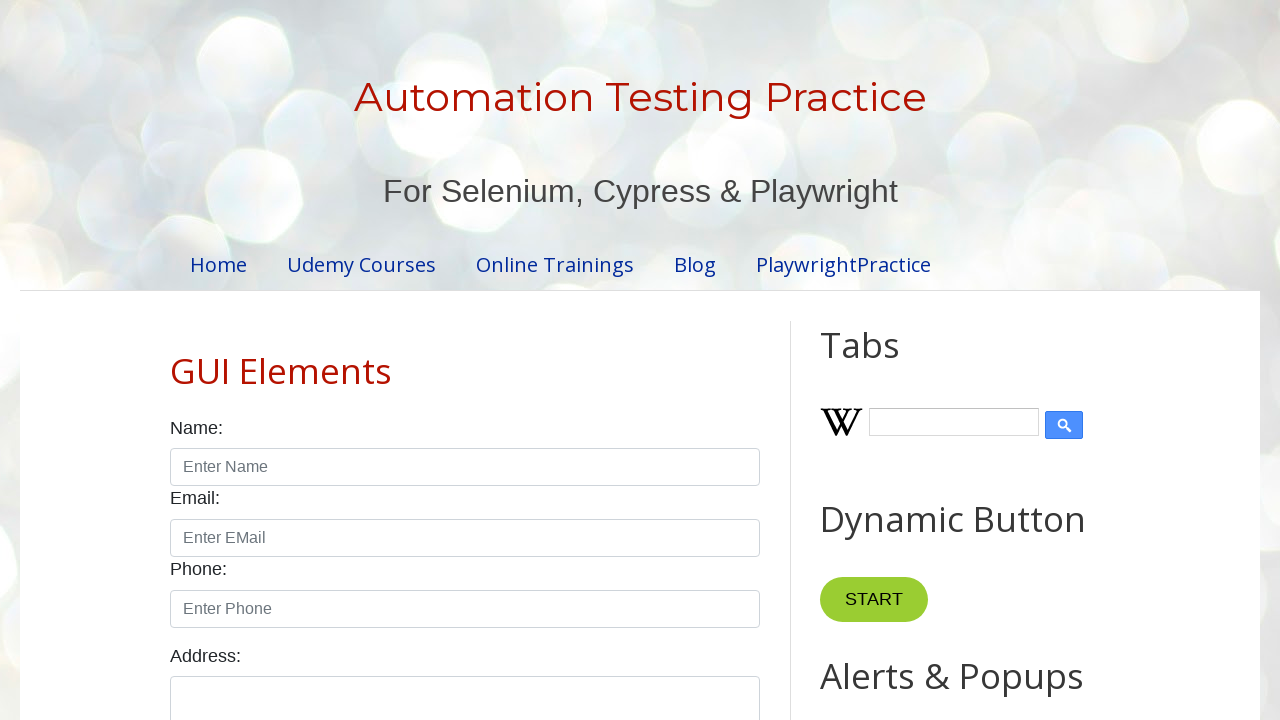

Clicked button to trigger prompt dialog at (890, 360) on button[onclick='myFunctionPrompt()']
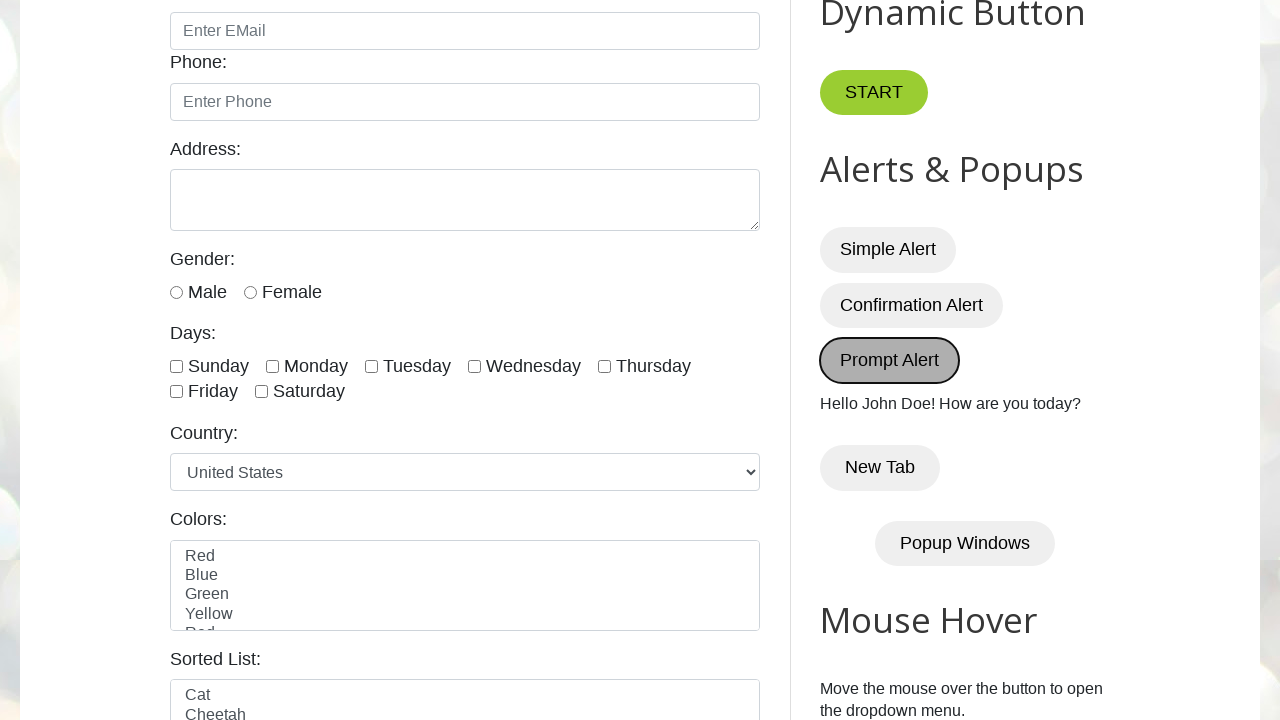

Verified result message element loaded with entered name
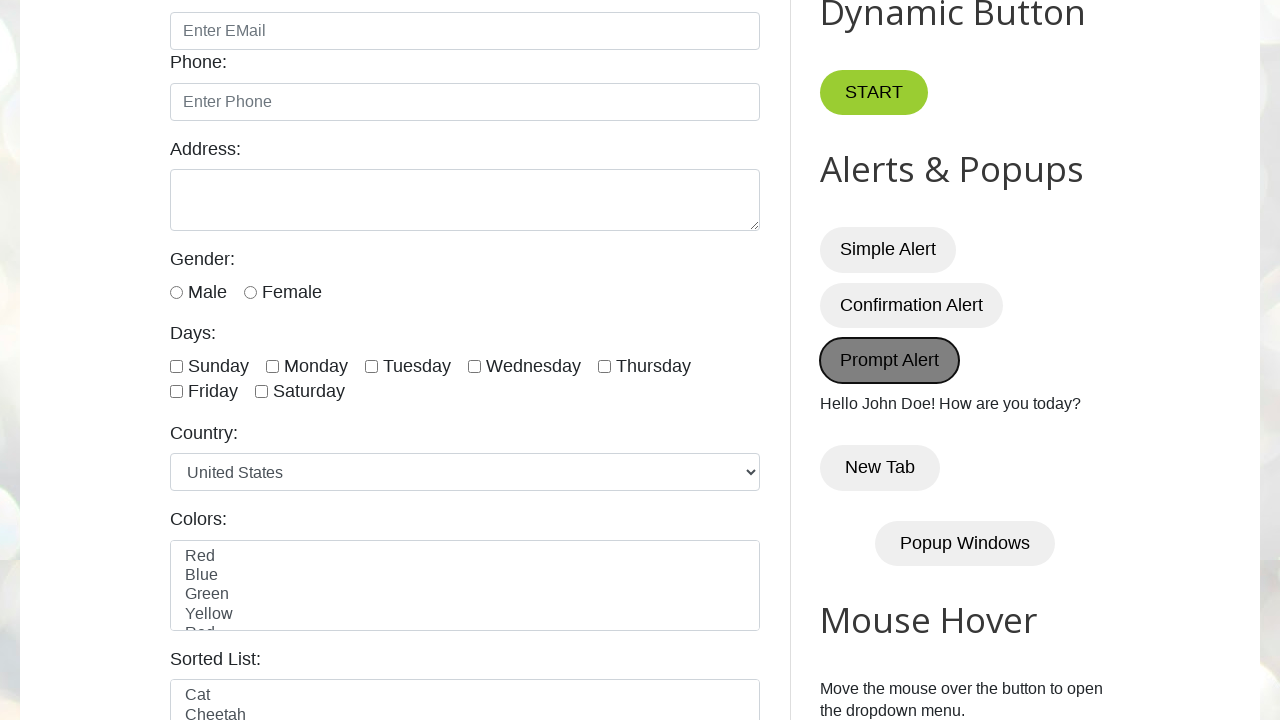

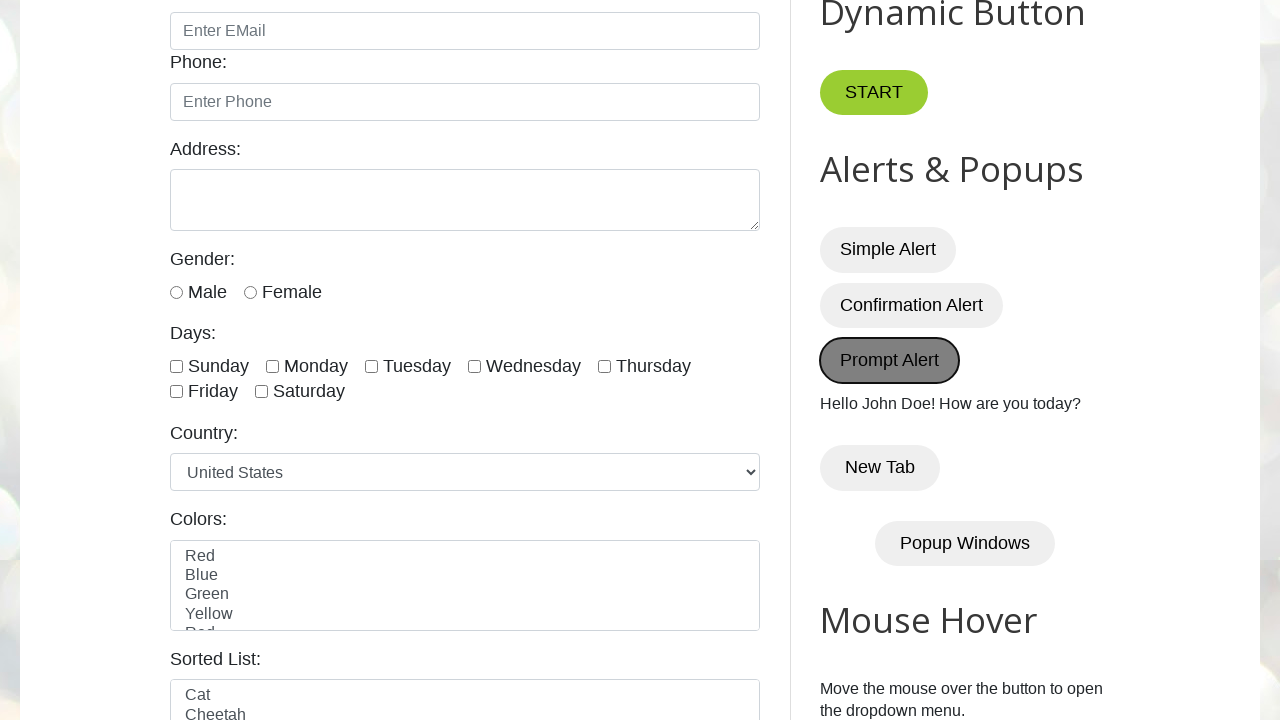